Tests TodoMVC React app positive scenarios including adding todo items, verifying item count, toggling completion status, filtering by All/Active/Completed tabs, clearing completed items, and toggling all items complete.

Starting URL: https://todomvc.com/examples/react/dist/#/

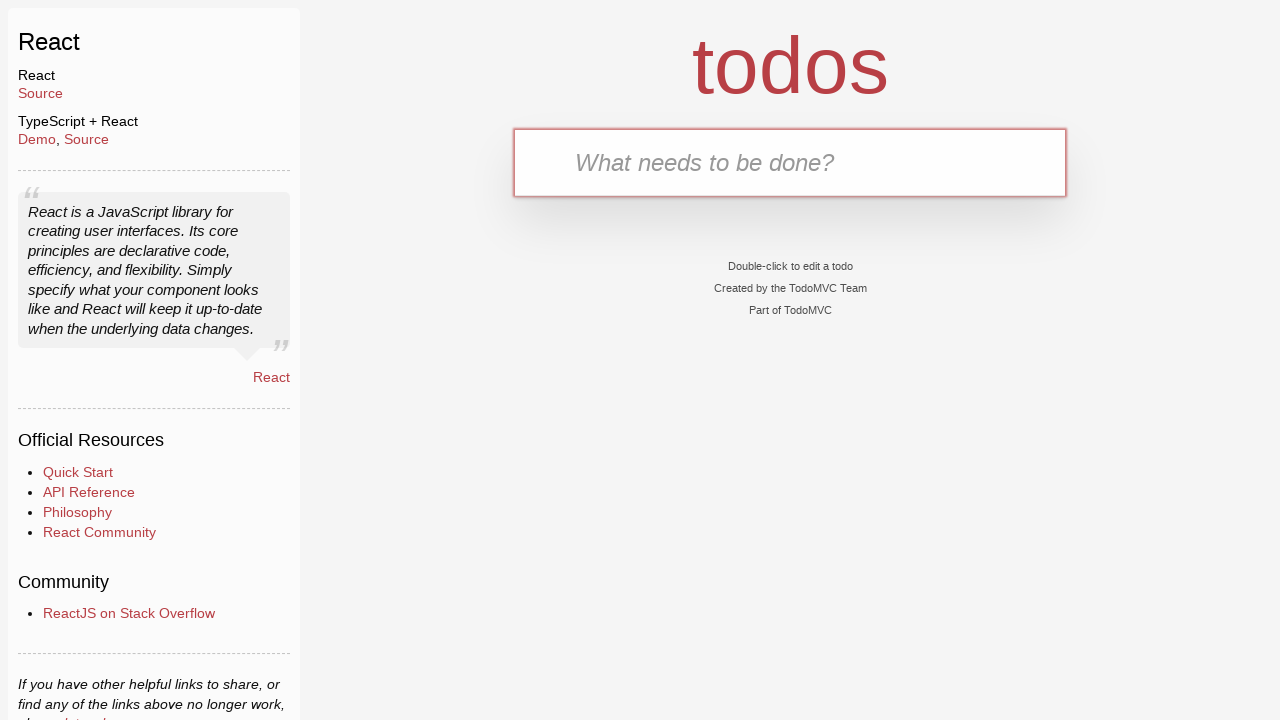

Waited for page load state
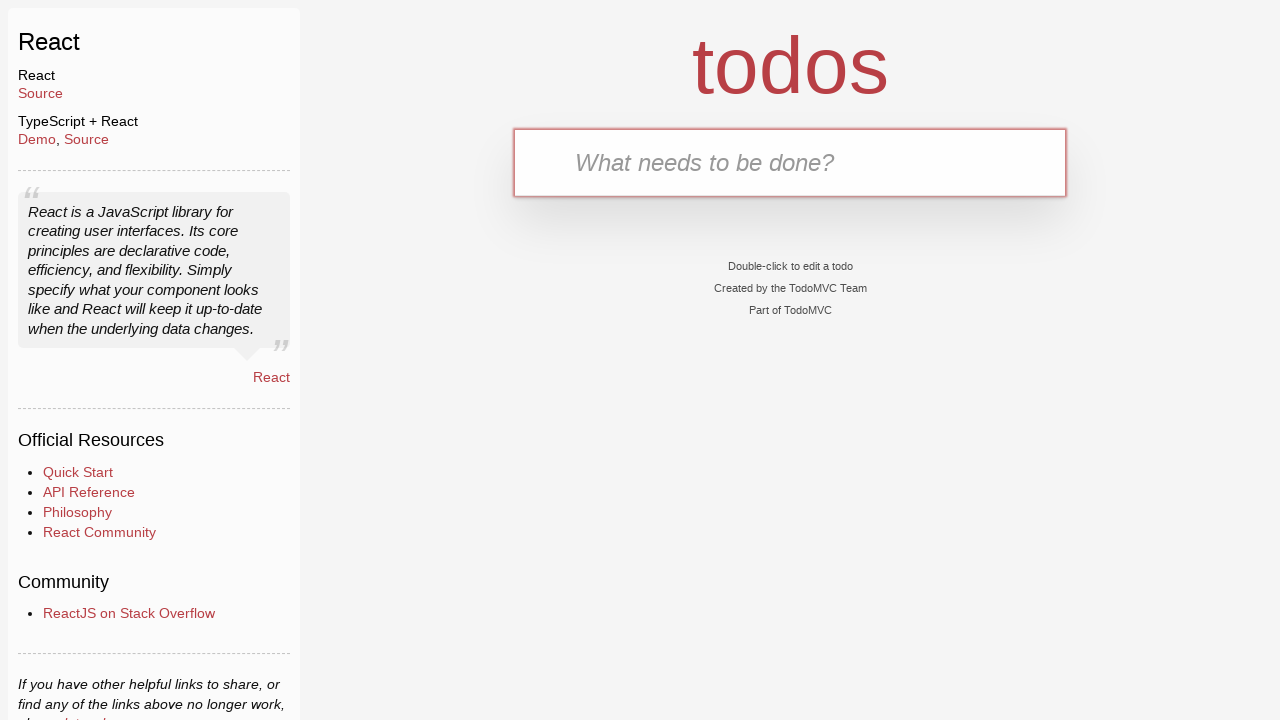

Waited for DOM content loaded
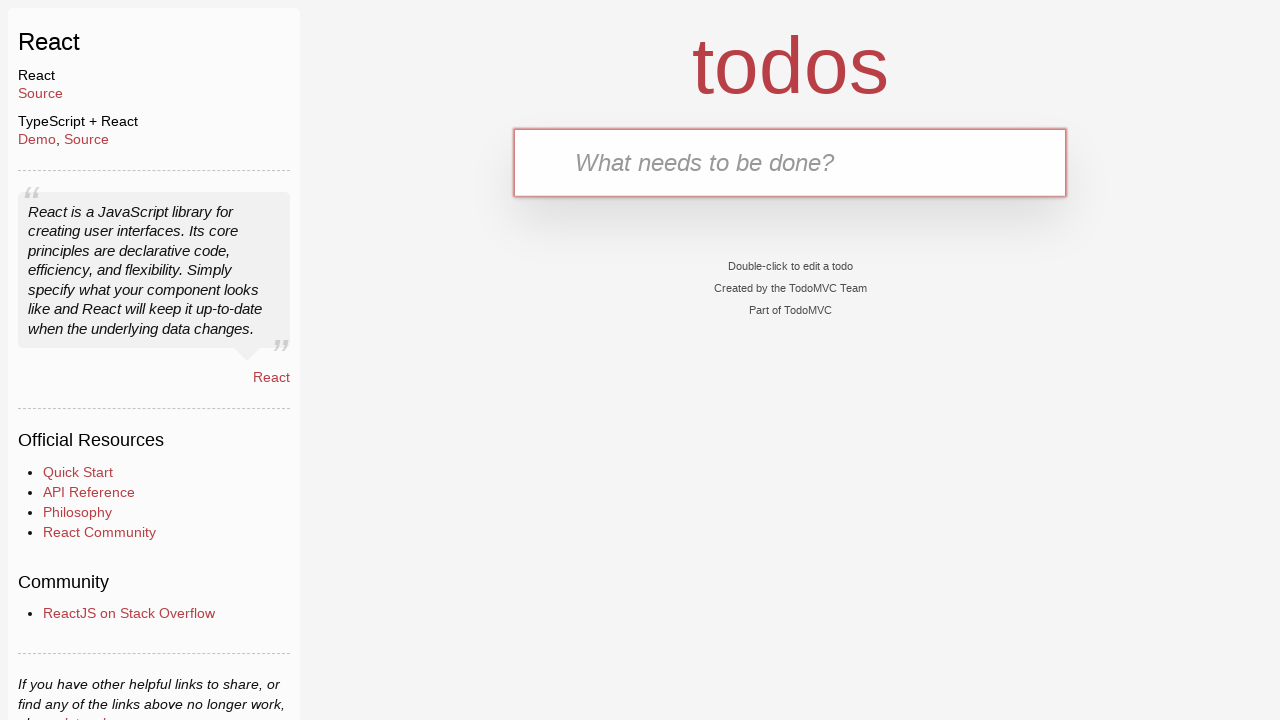

Verified text input placeholder is 'What needs to be done?'
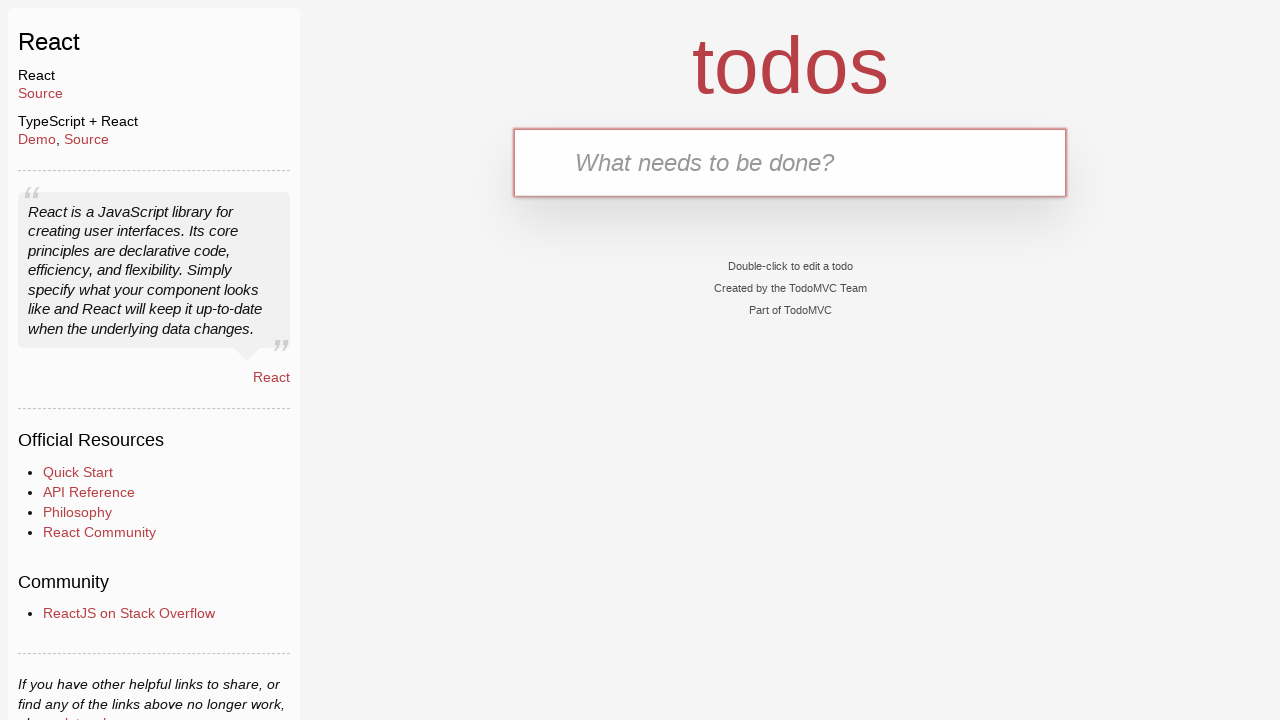

Clicked on text input field at (790, 162) on internal:testid=[data-testid="text-input"s]
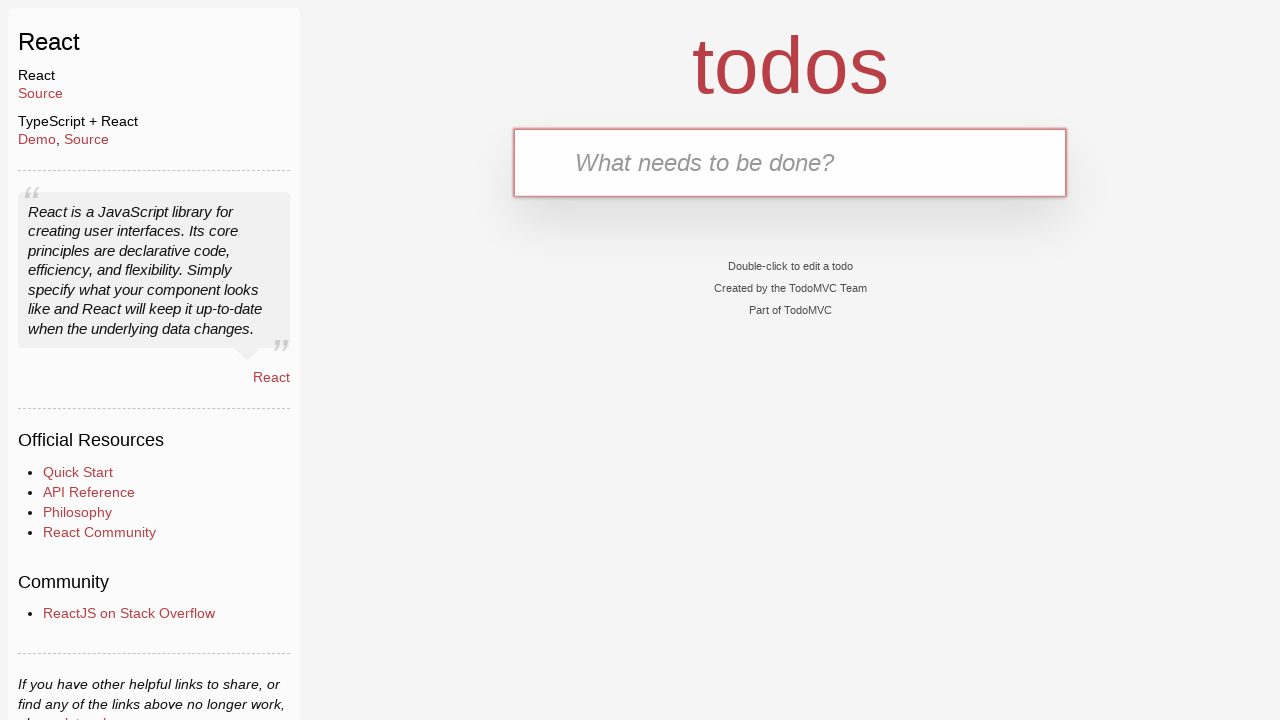

Filled text input with 'test1' on internal:testid=[data-testid="text-input"s]
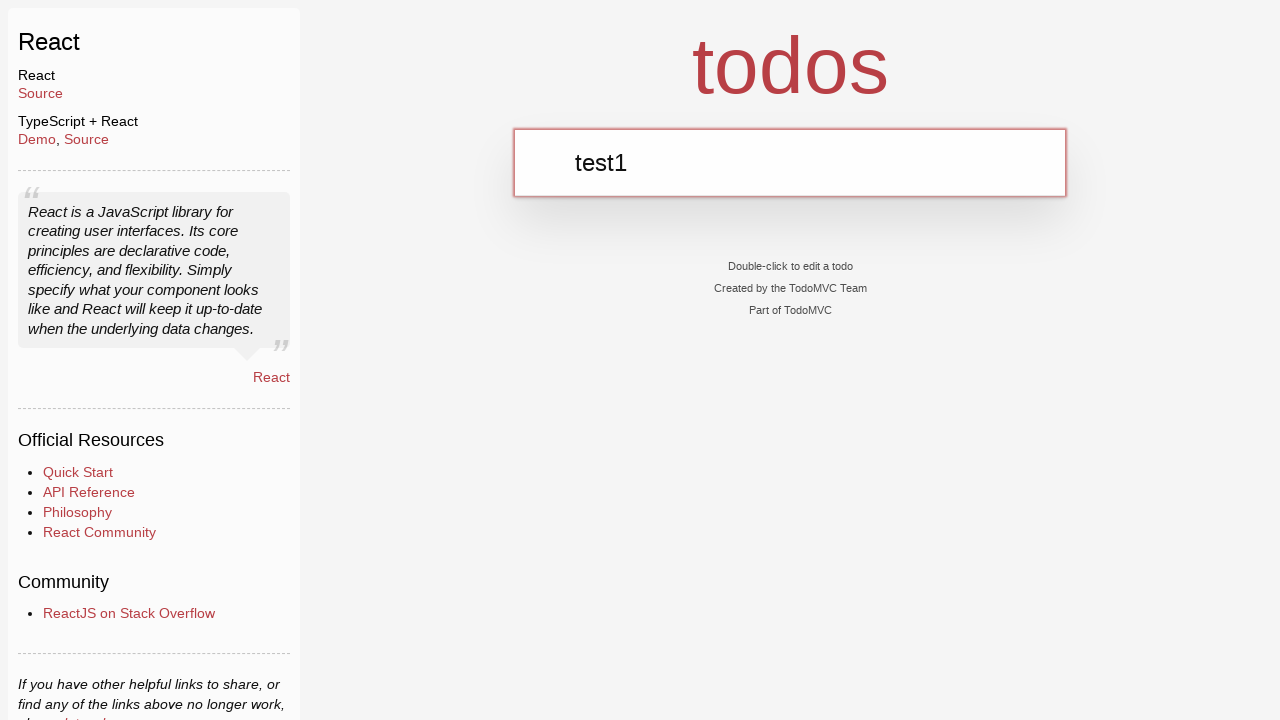

Pressed Enter to add first todo item 'test1' on internal:testid=[data-testid="text-input"s]
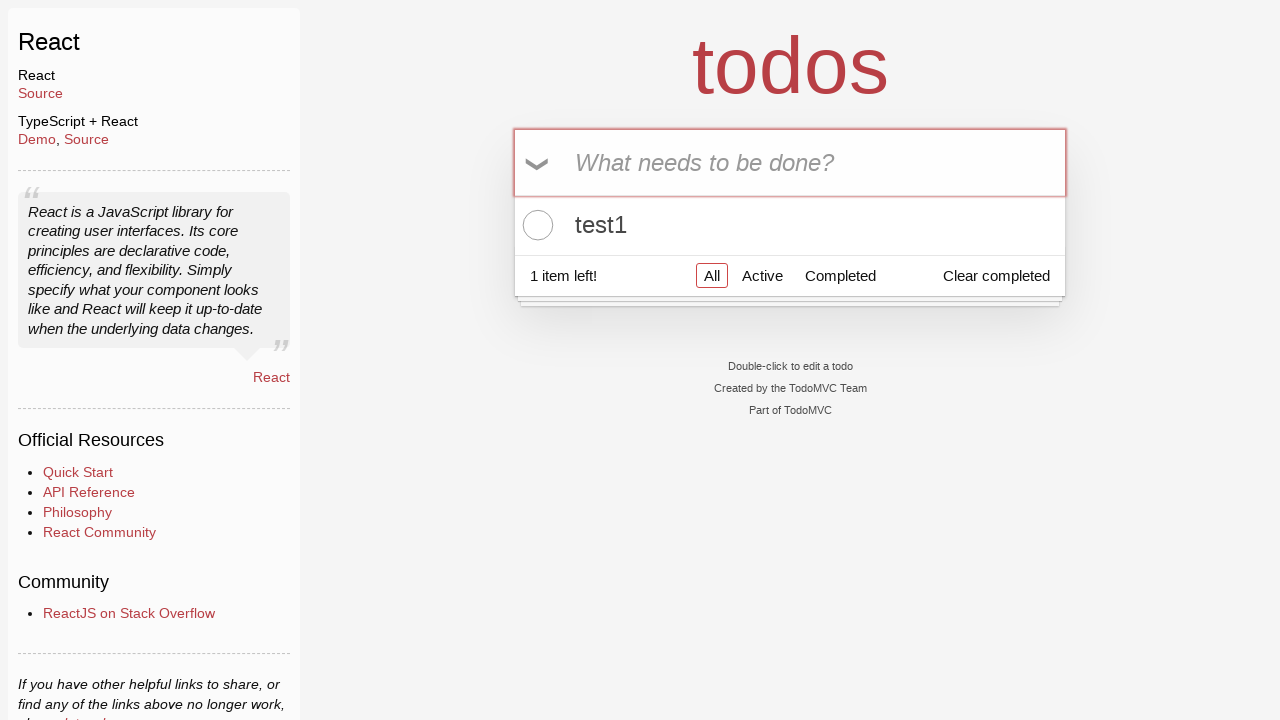

Verified todo count shows '1 item left!'
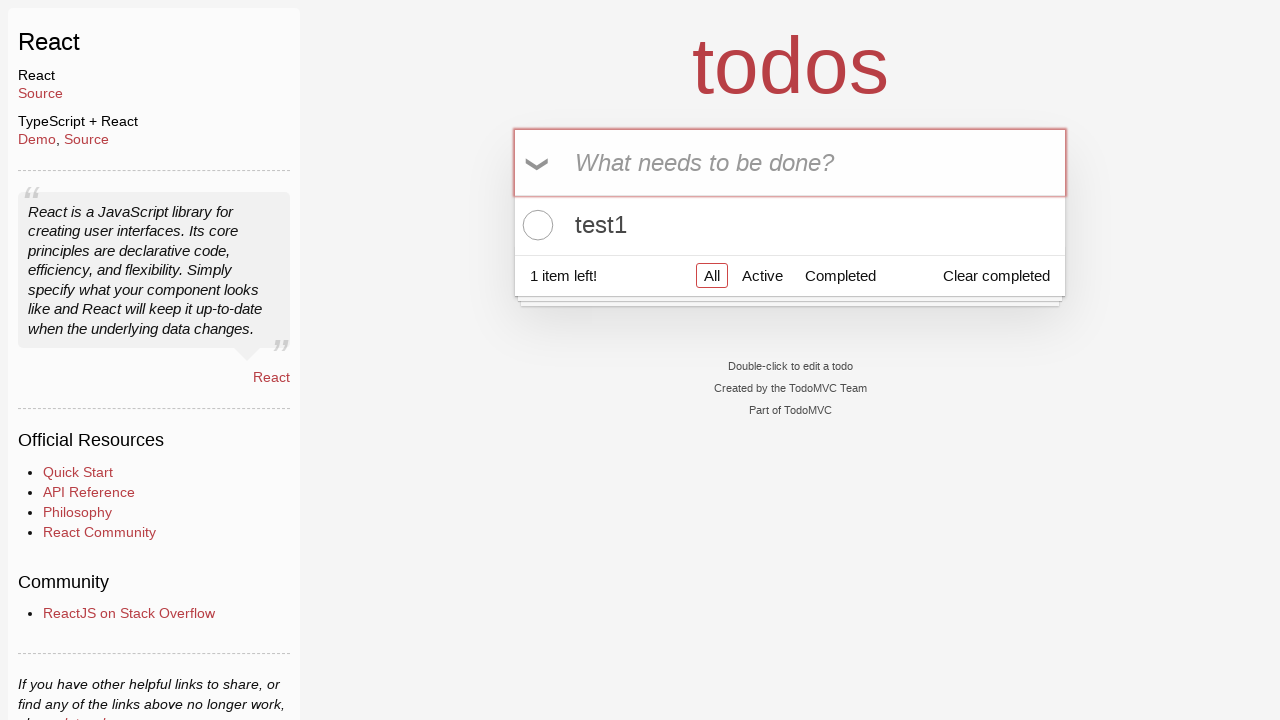

Verified 'All' tab is selected by default
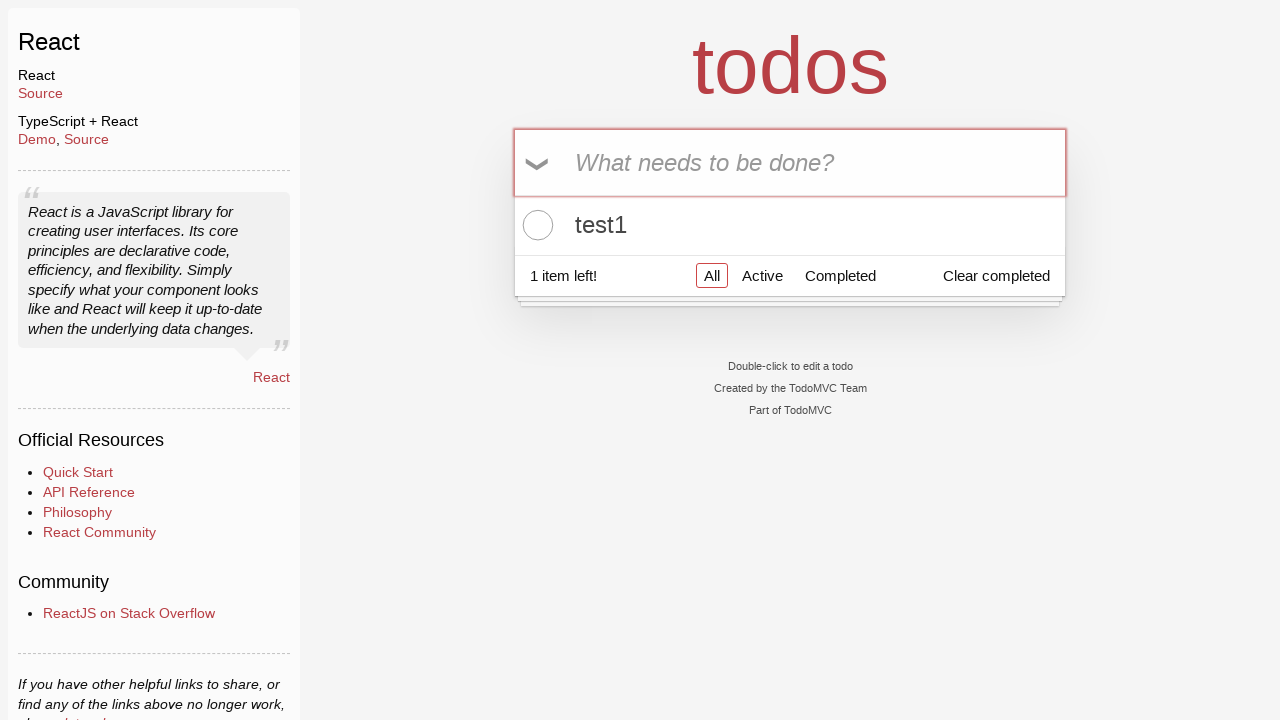

Clicked on text input field to add second item at (790, 162) on internal:testid=[data-testid="text-input"s]
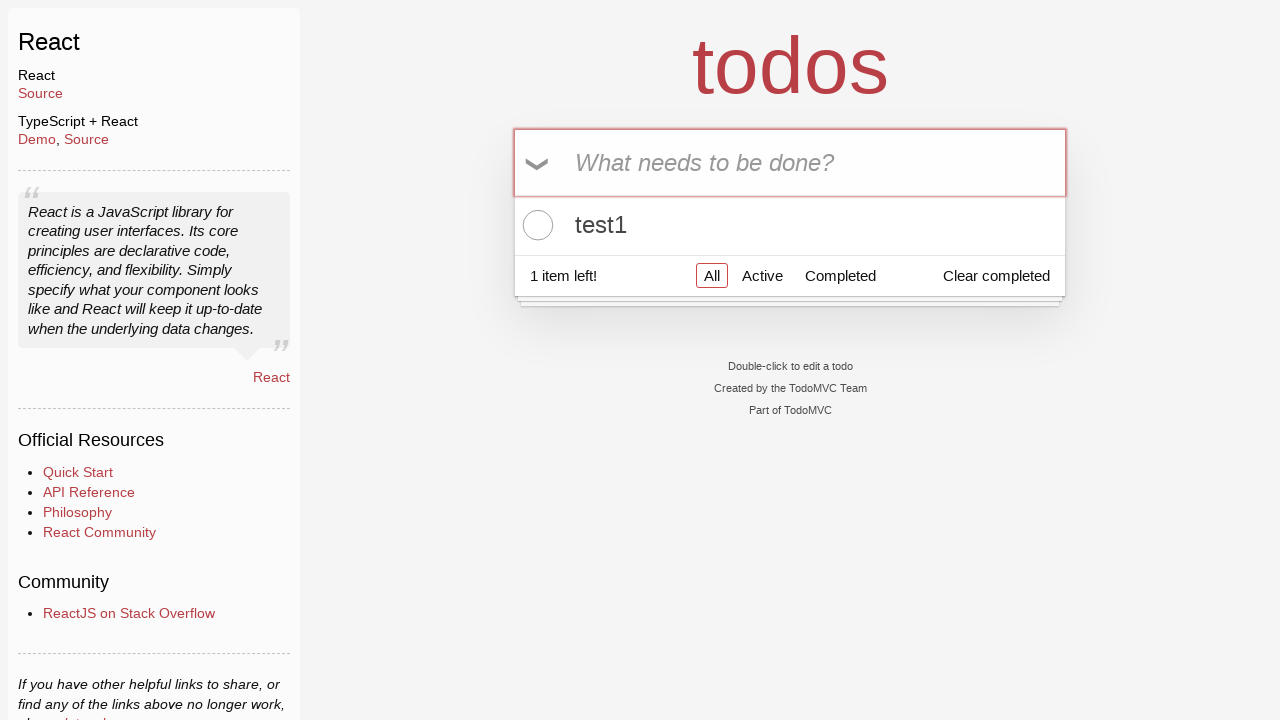

Filled text input with 'test2' on internal:testid=[data-testid="text-input"s]
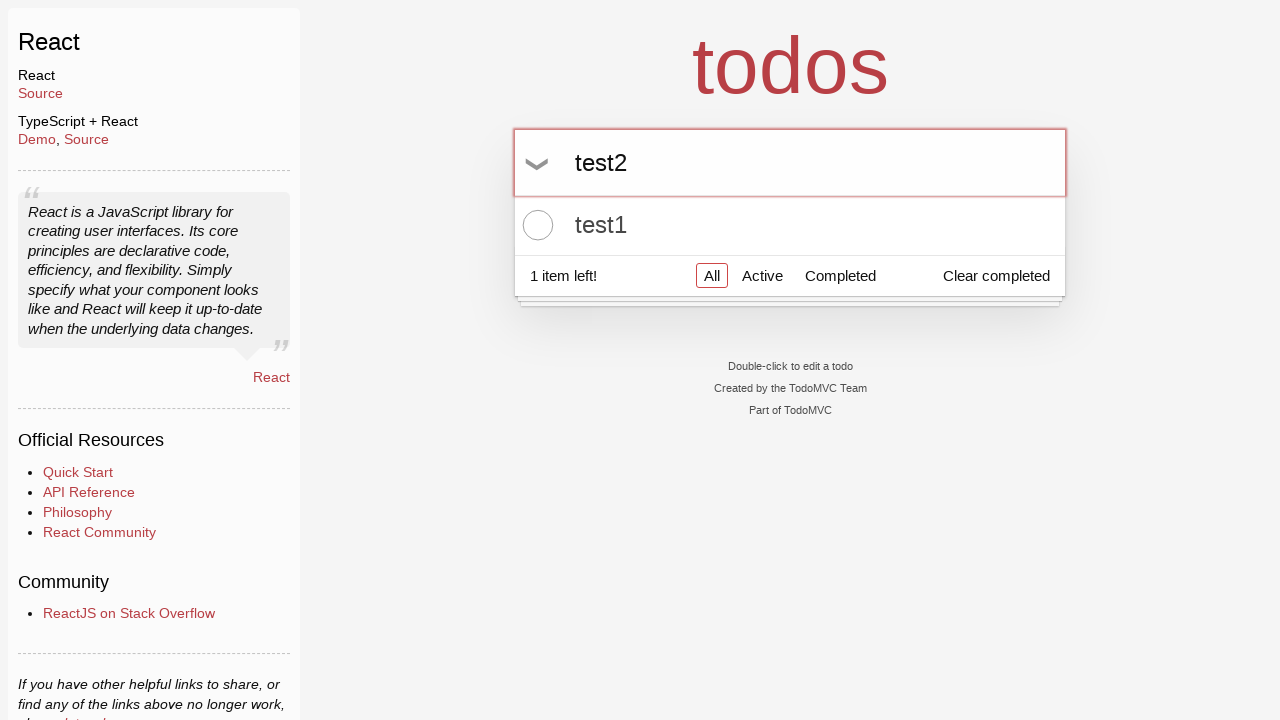

Pressed Enter to add second todo item 'test2' on internal:testid=[data-testid="text-input"s]
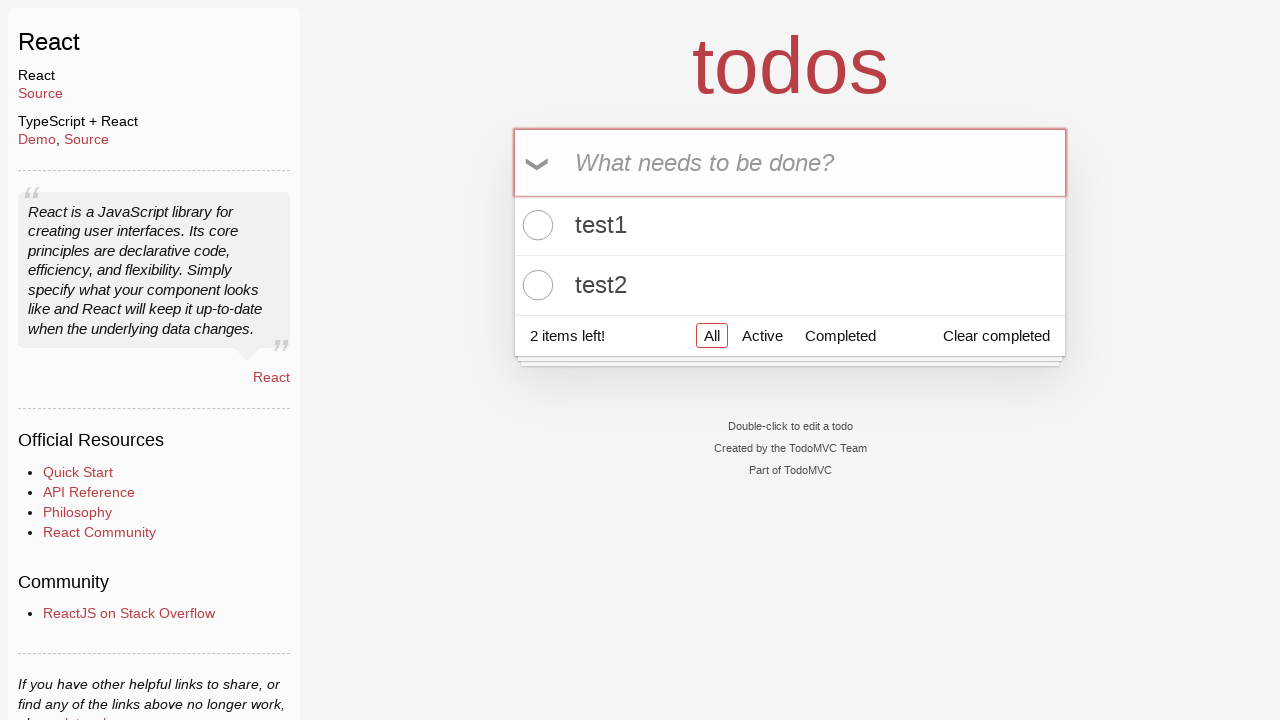

Filled text input with 'test3' on internal:testid=[data-testid="text-input"s]
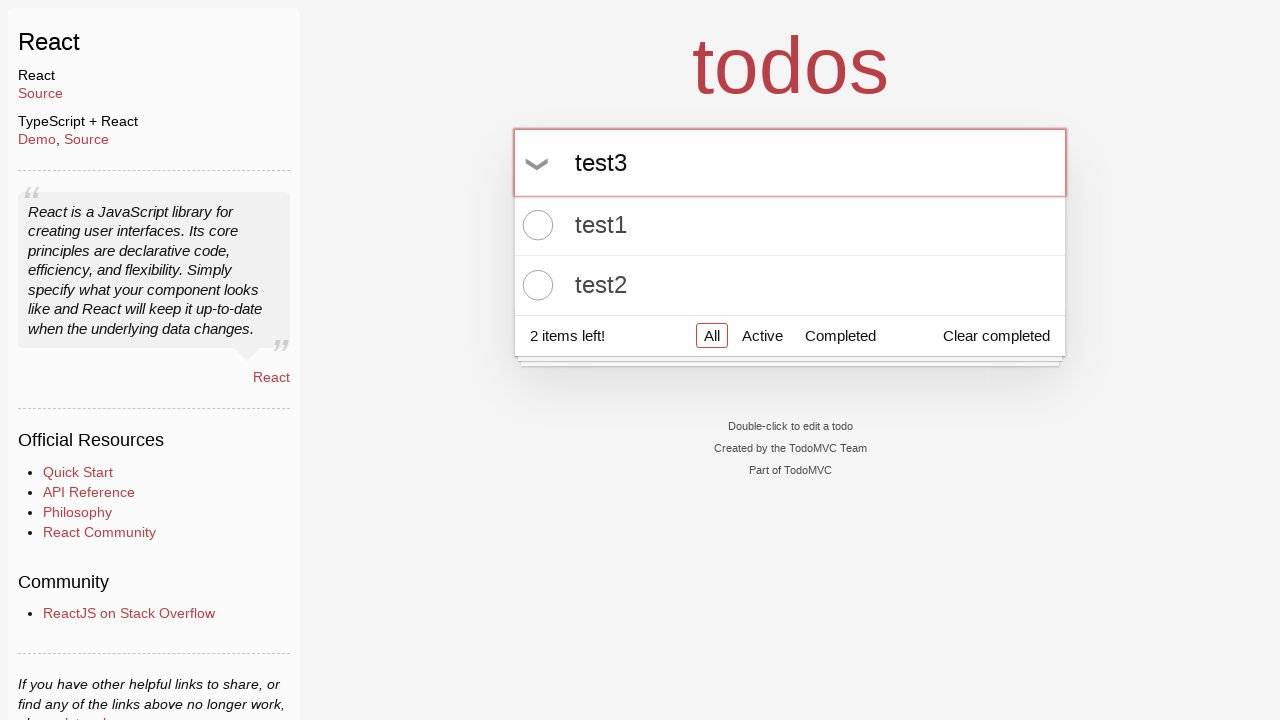

Pressed Enter to add third todo item 'test3' on internal:testid=[data-testid="text-input"s]
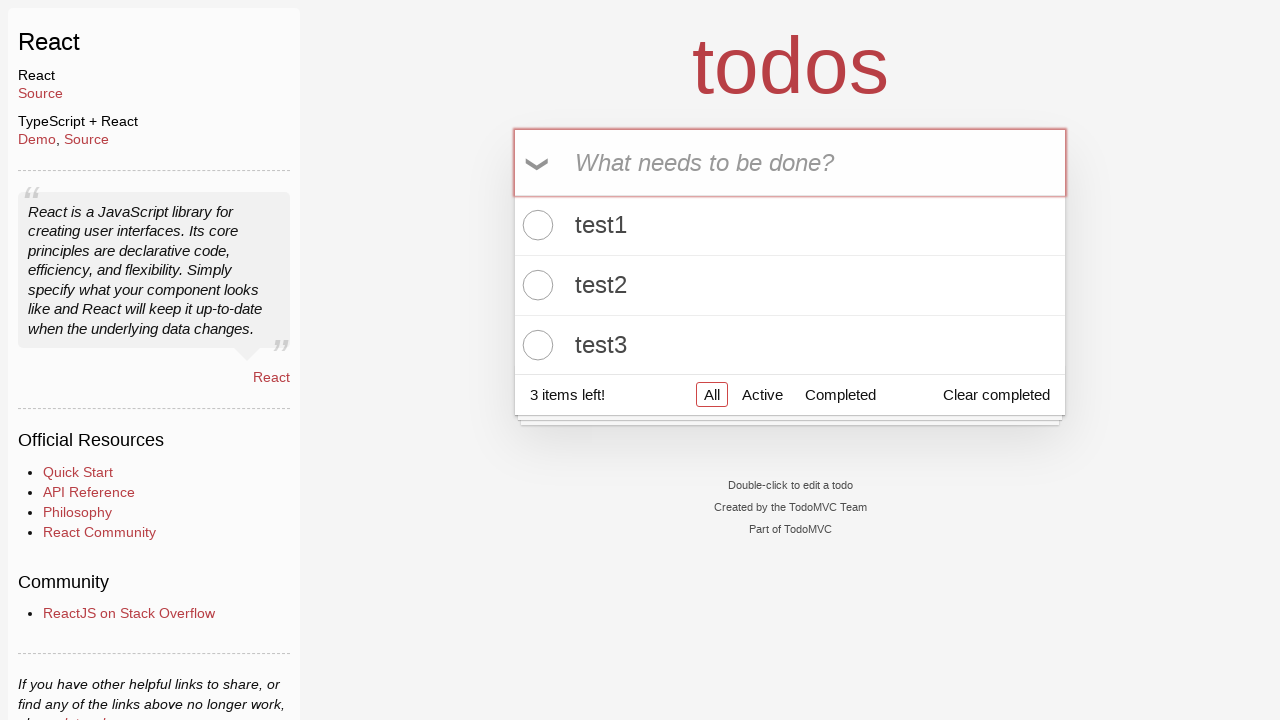

Filled text input with 'test4' on internal:testid=[data-testid="text-input"s]
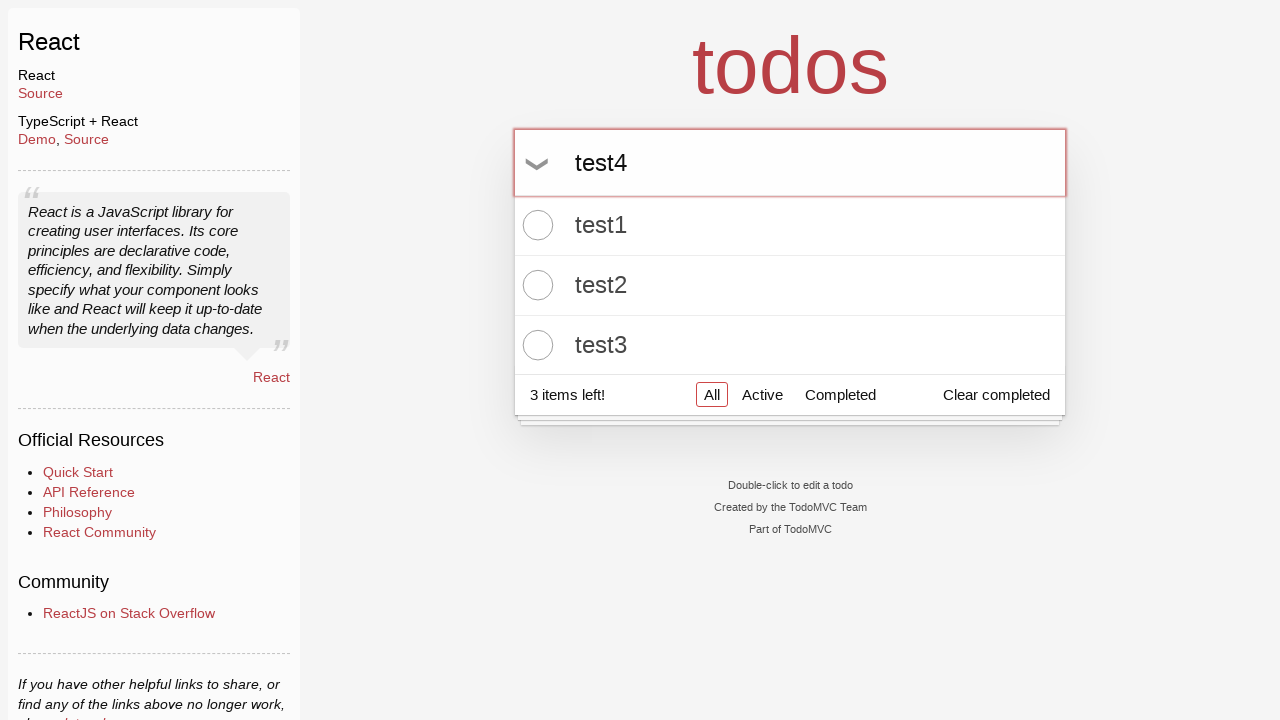

Pressed Enter to add fourth todo item 'test4' on internal:testid=[data-testid="text-input"s]
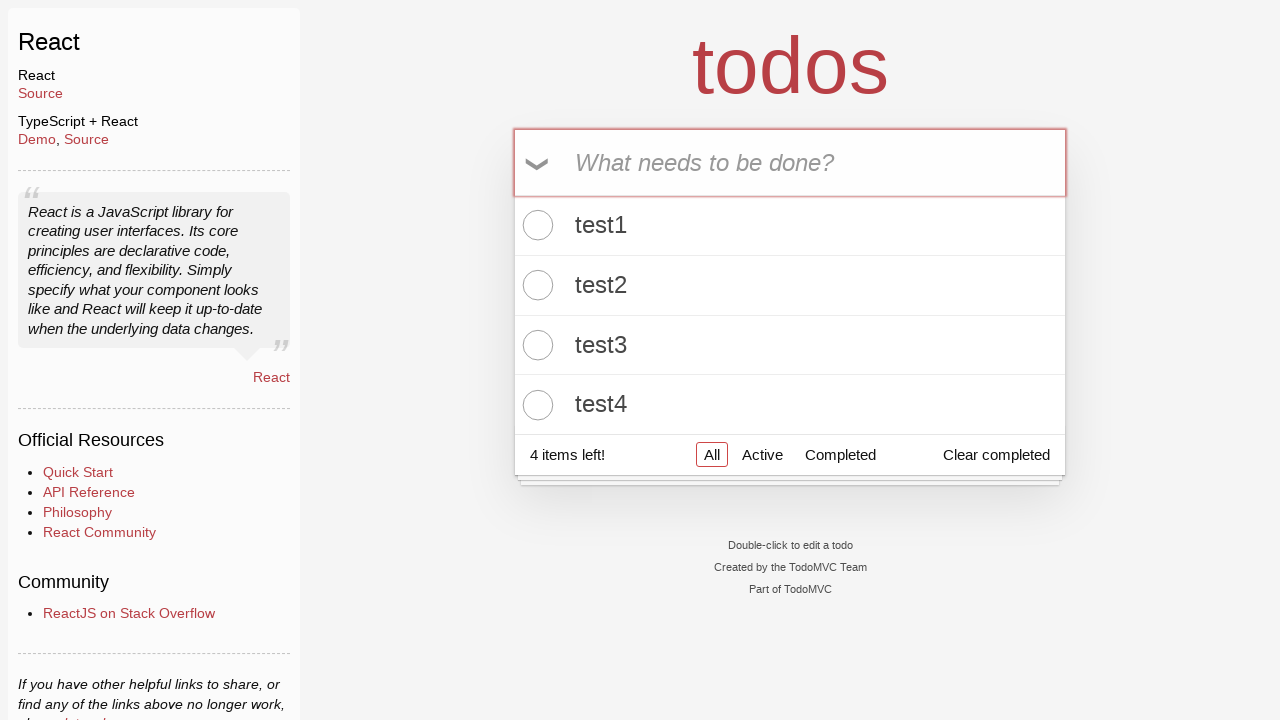

Filled text input with 'test5' on internal:testid=[data-testid="text-input"s]
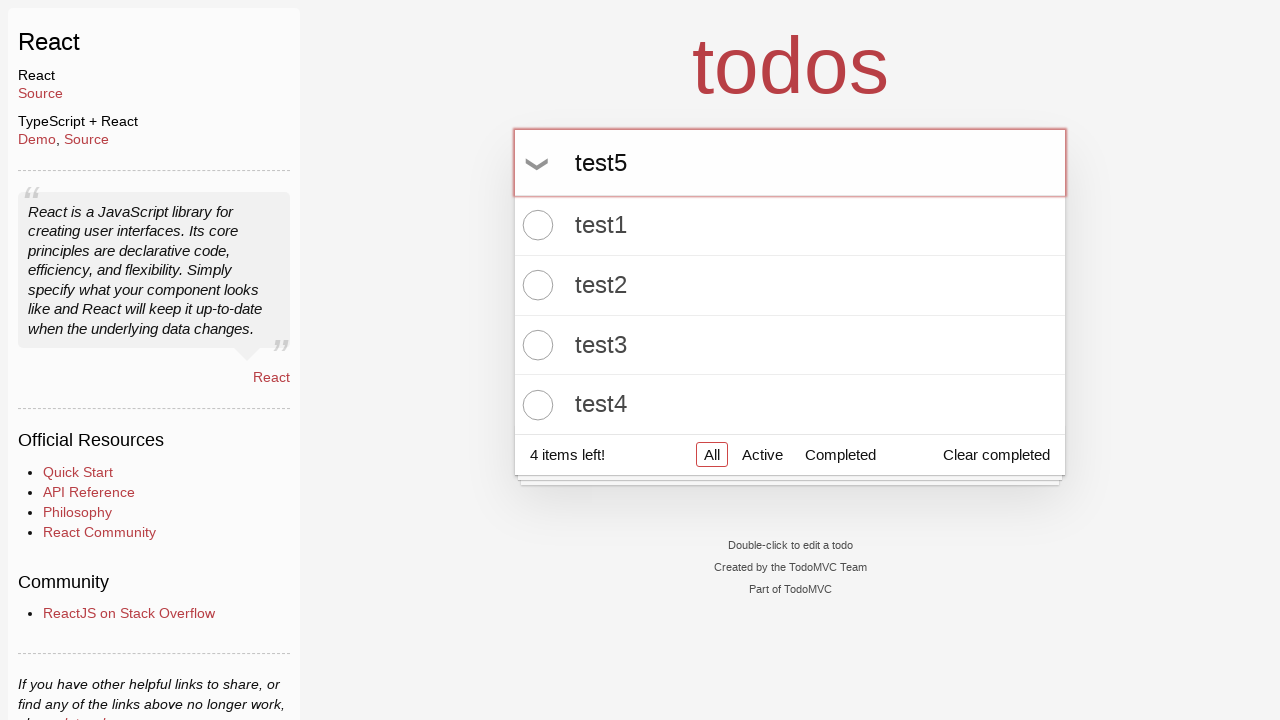

Pressed Enter to add fifth todo item 'test5' on internal:testid=[data-testid="text-input"s]
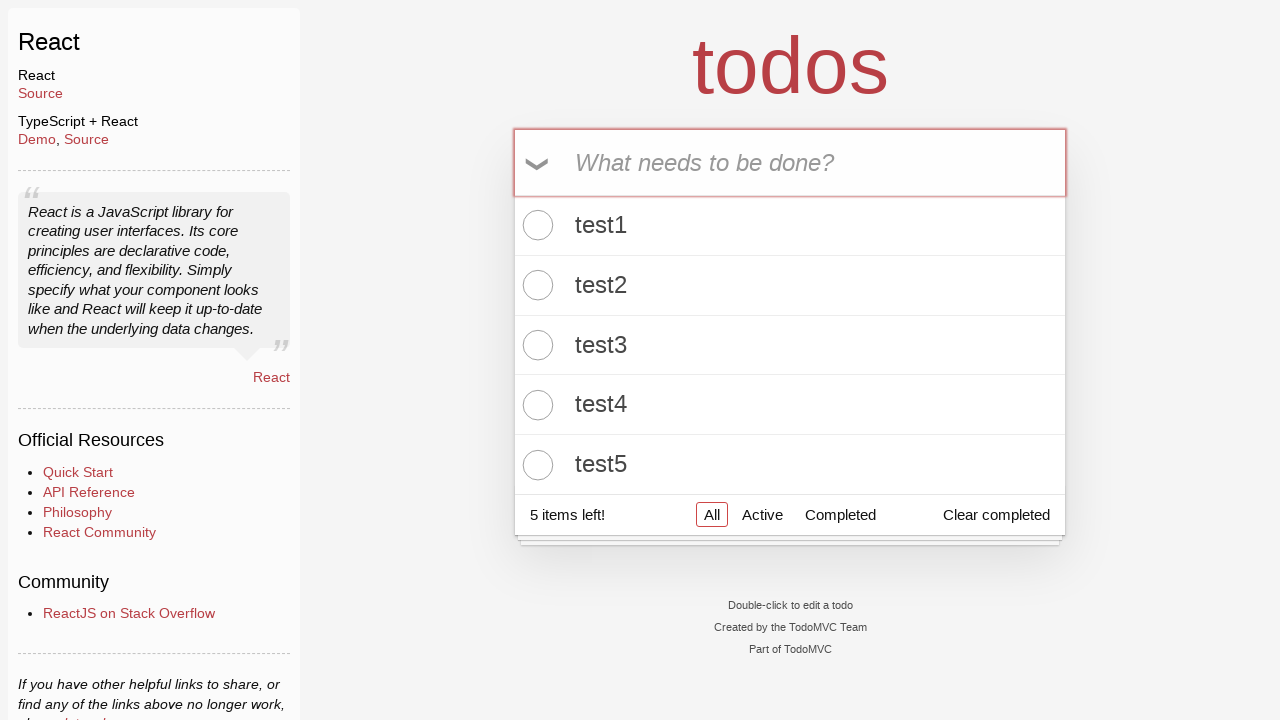

Verified todo count shows '5 items left!'
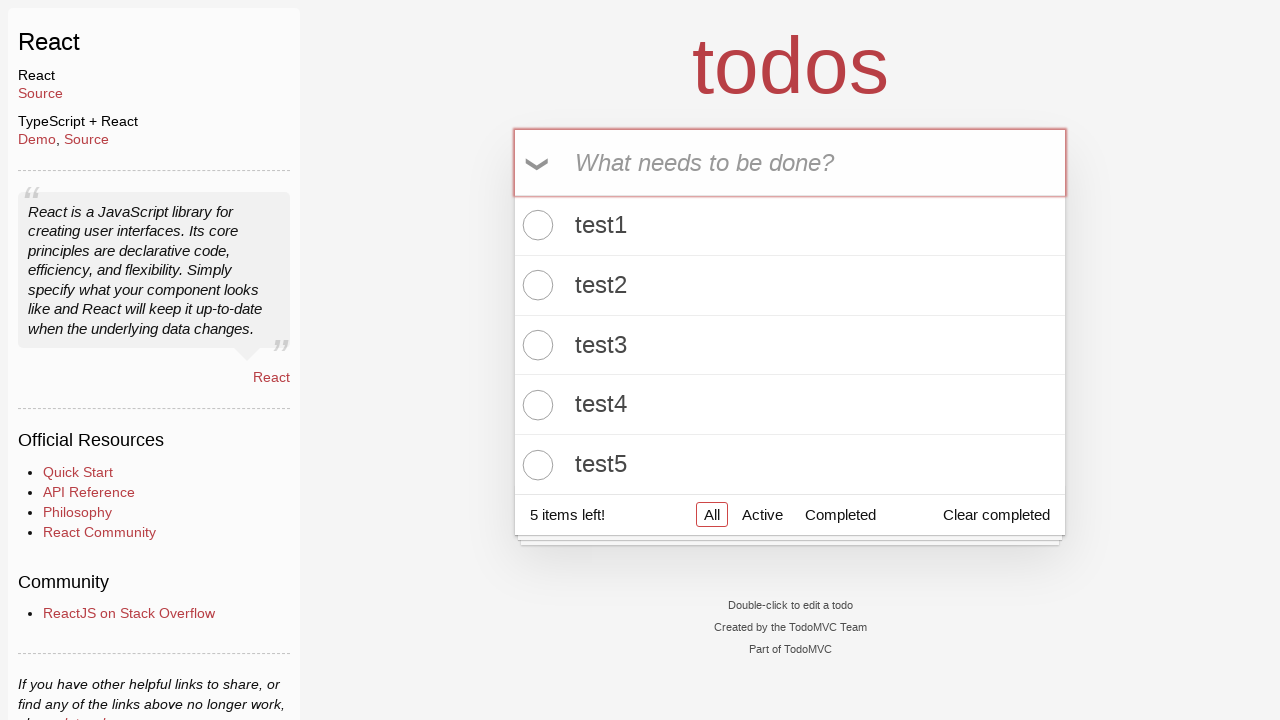

Checked toggle to mark 'test2' as completed at (535, 285) on div >> internal:has-text="test2"i >> internal:testid=[data-testid="todo-item-tog
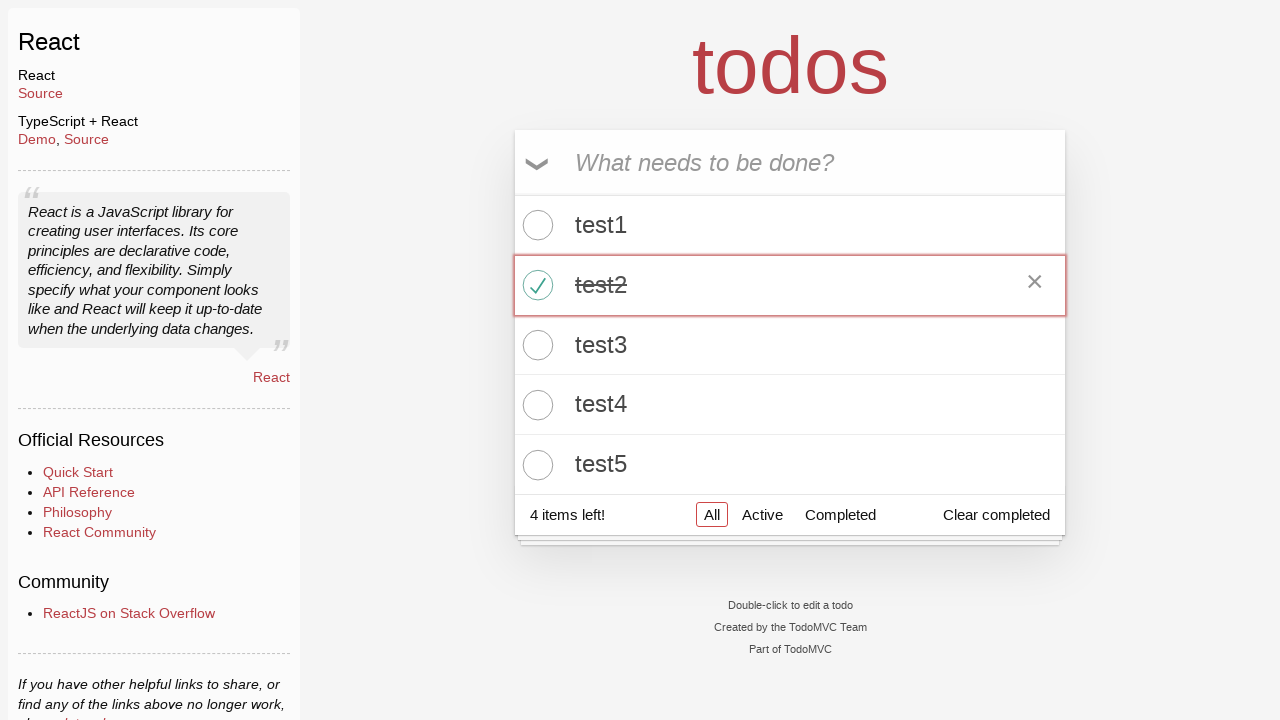

Verified todo count updated to '4 items left!'
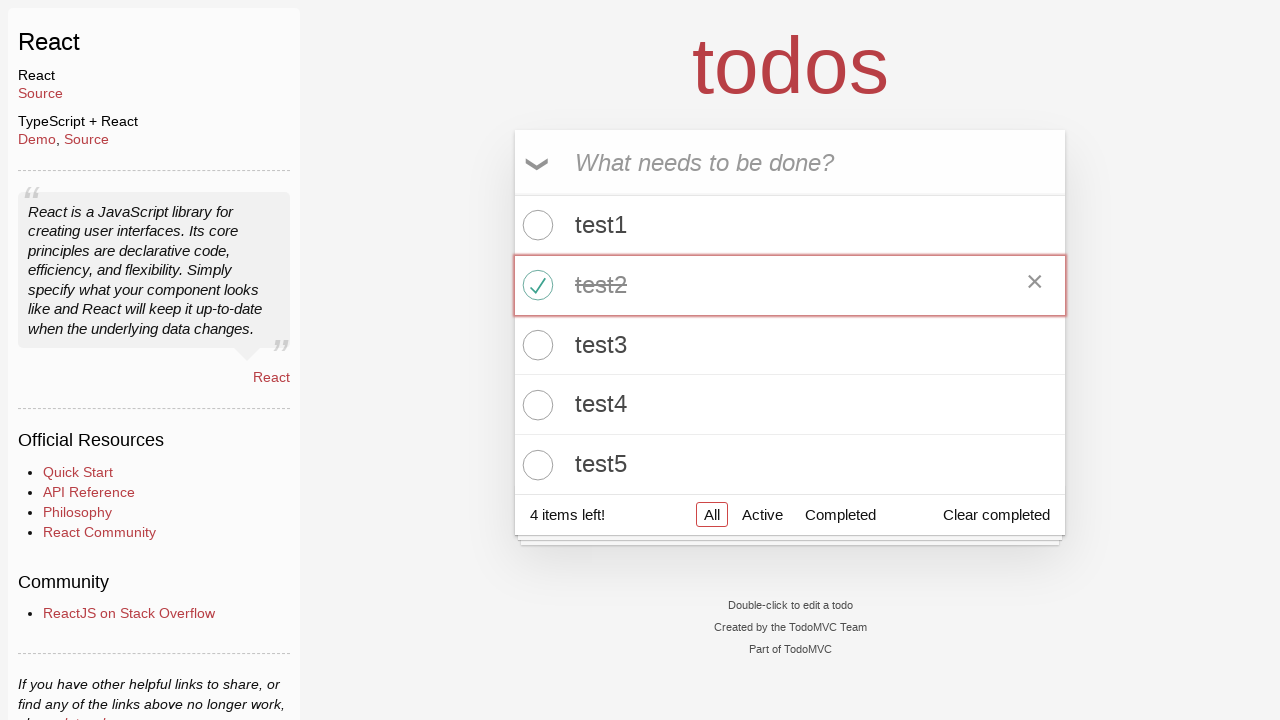

Verified 'test2' is marked with completed class
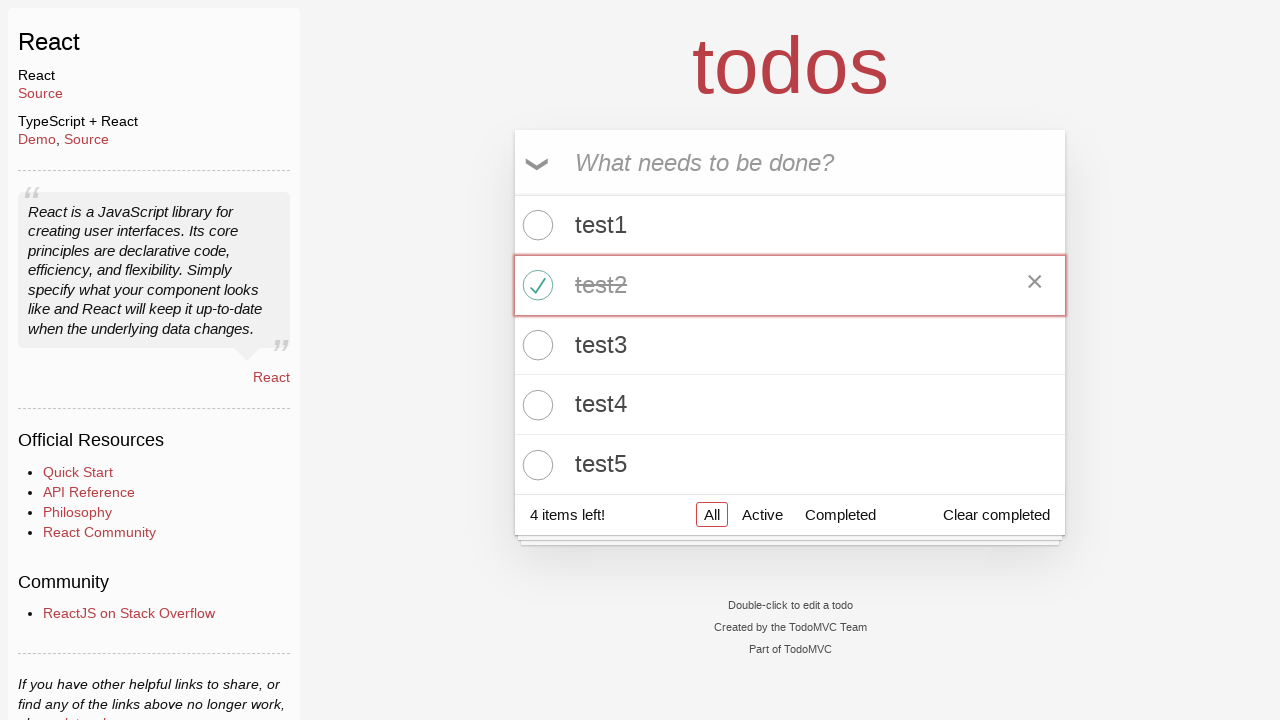

Clicked on 'Active' tab at (762, 514) on xpath=//*[@data-testid='footer-navigation']//a[text()='Active']
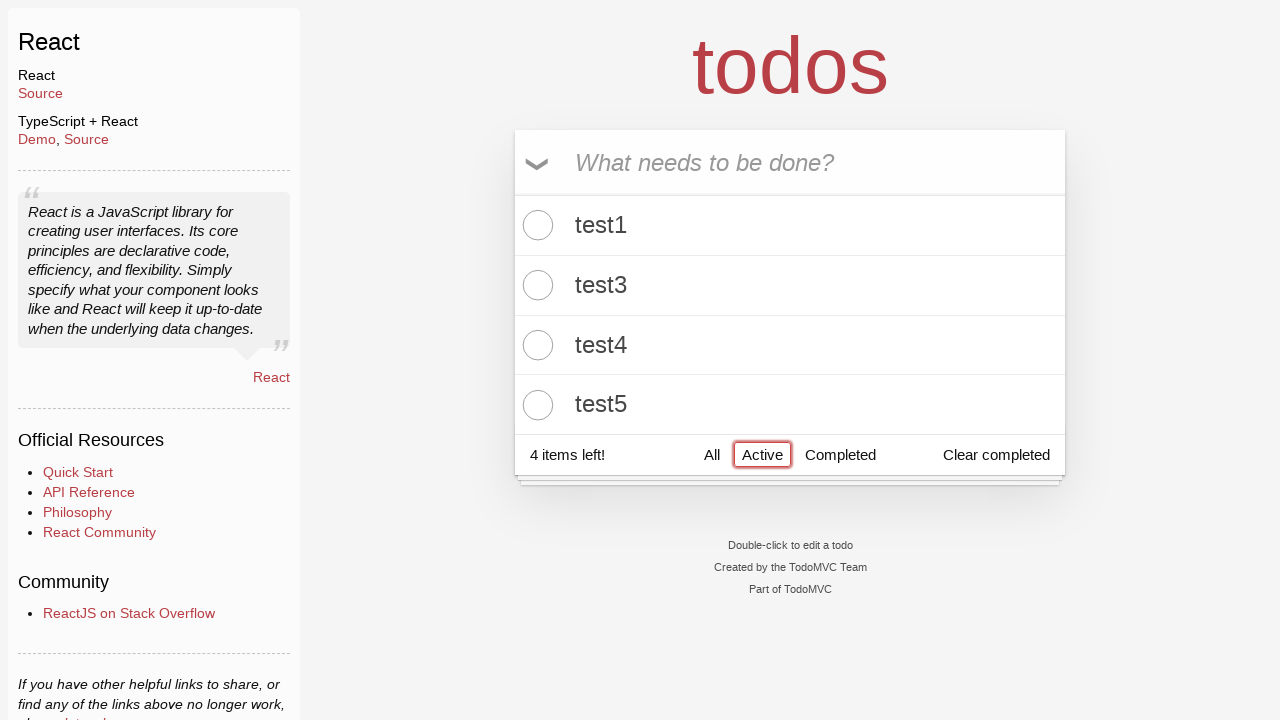

Counted active todo items (4 items)
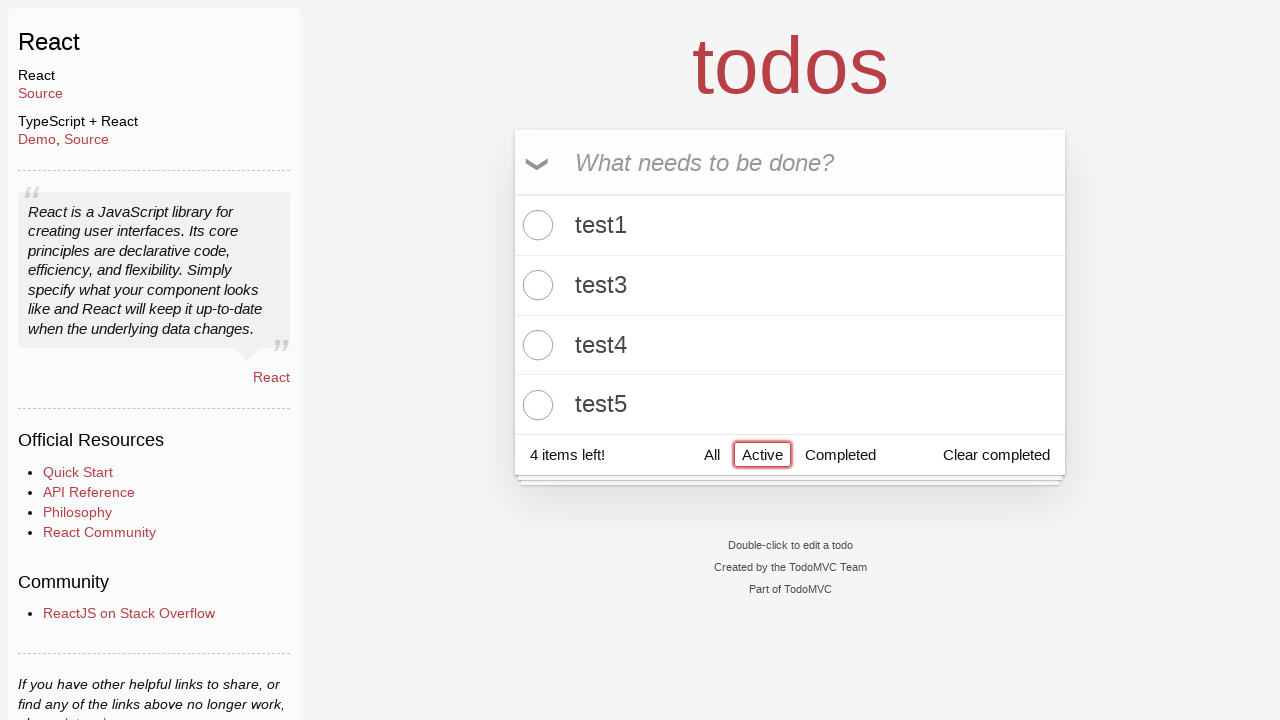

Verified 4 active items are displayed
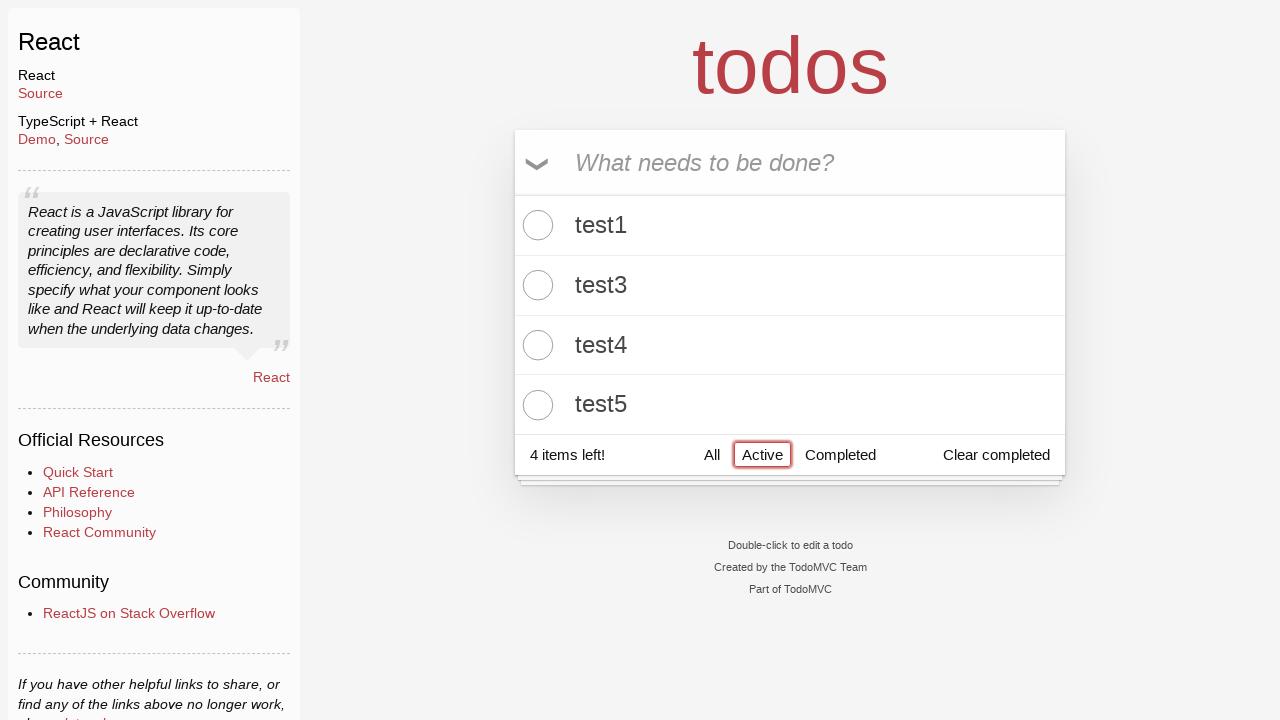

Verified todo count still shows '4 items left!'
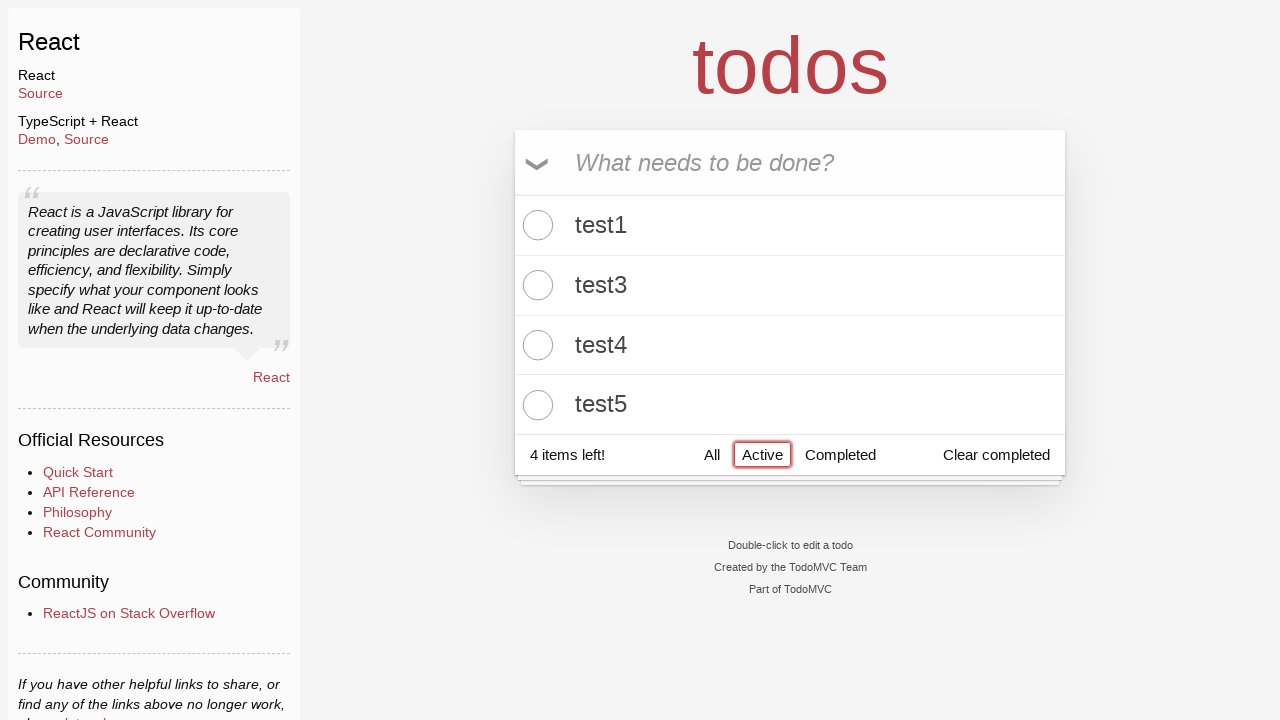

Clicked on 'Completed' tab at (840, 455) on xpath=//*[@data-testid='footer-navigation']//a[text()='Completed']
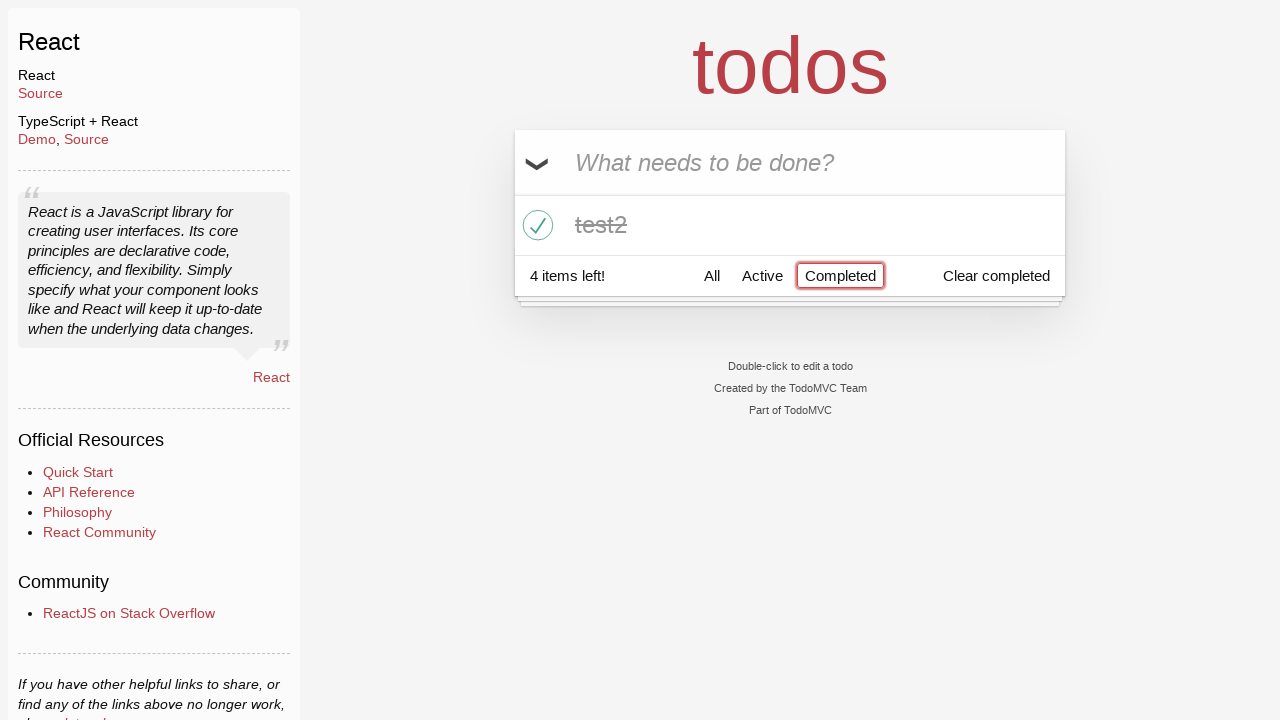

Counted completed todo items (1 item)
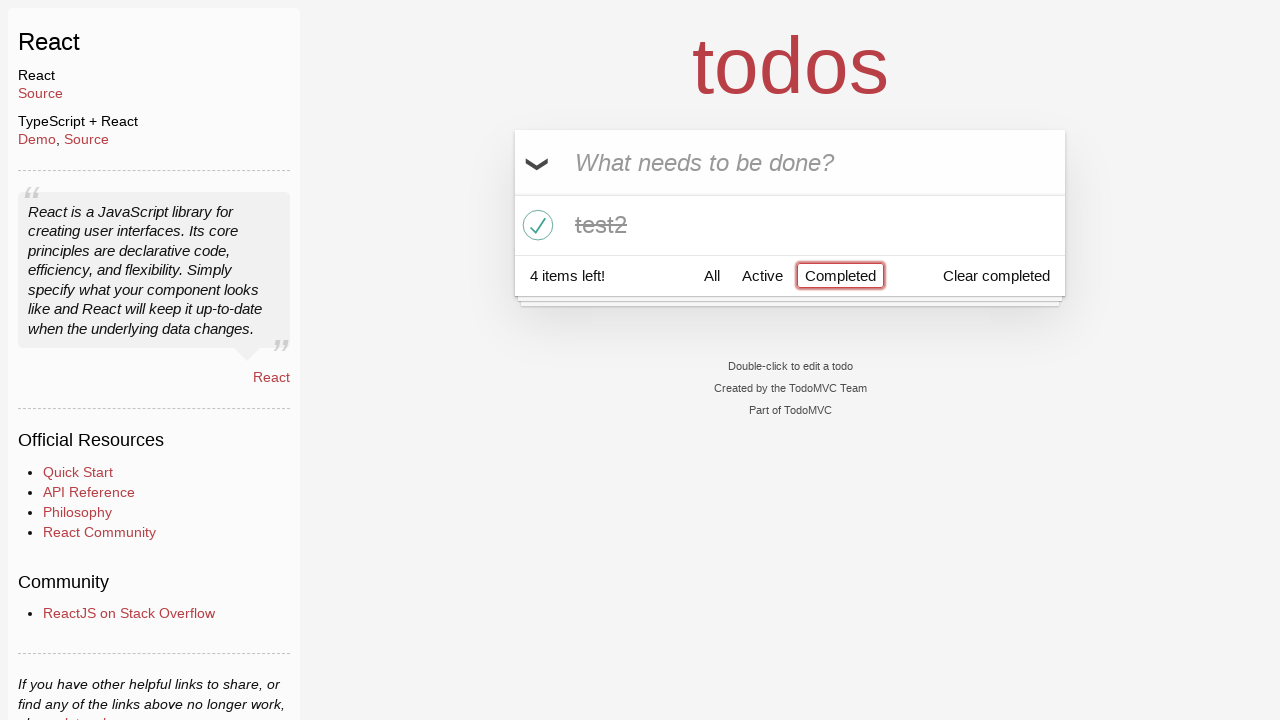

Verified 1 completed item is displayed
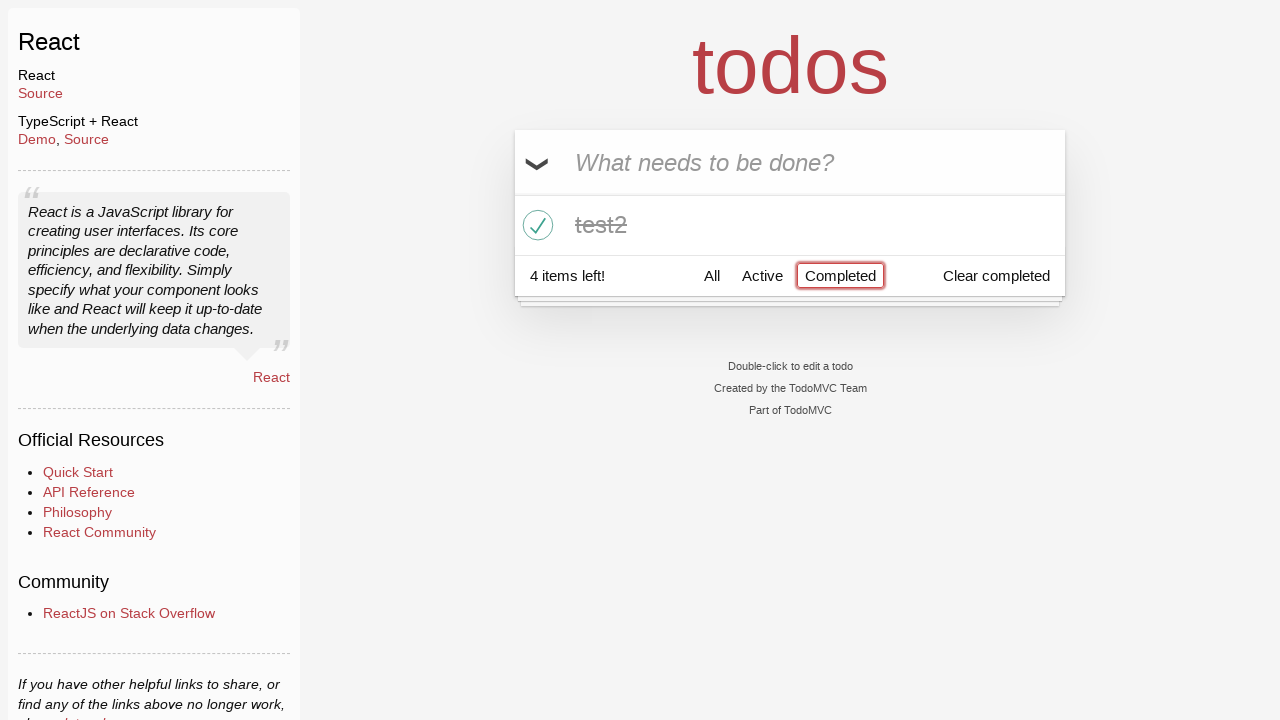

Verified completed item label is 'test2'
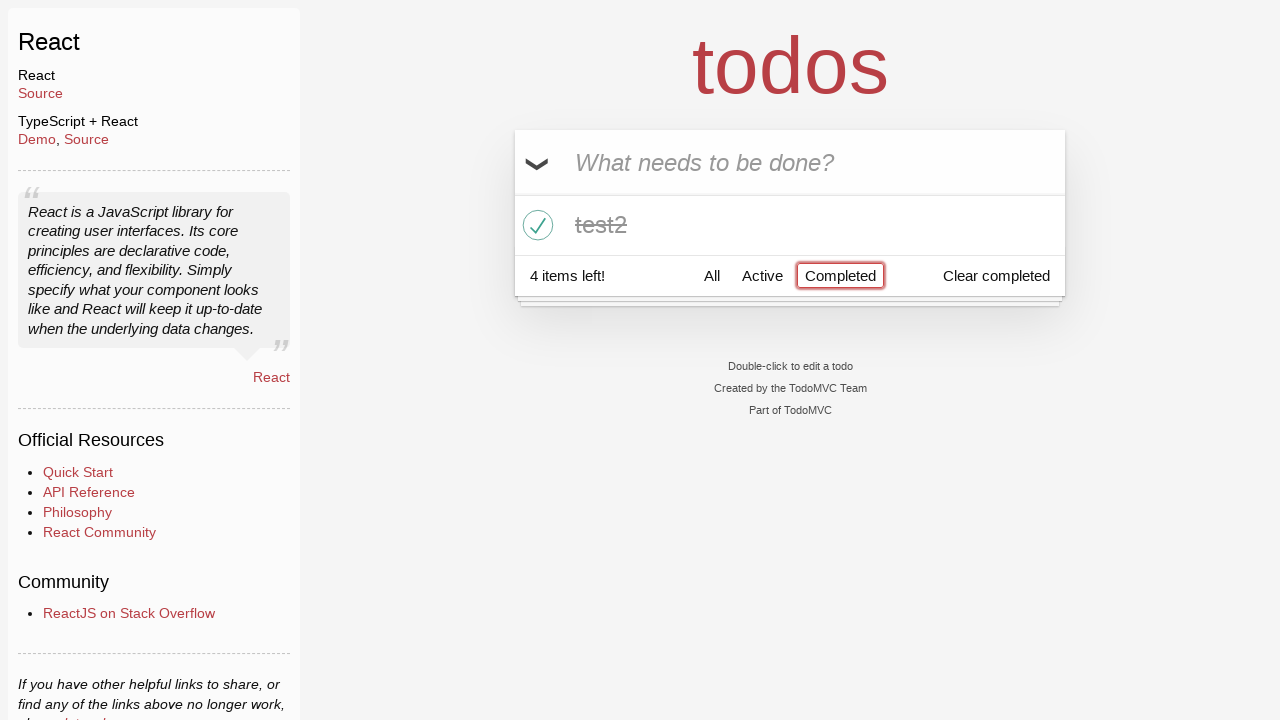

Clicked 'Clear completed' button at (996, 275) on internal:role=button[name="Clear completed"i]
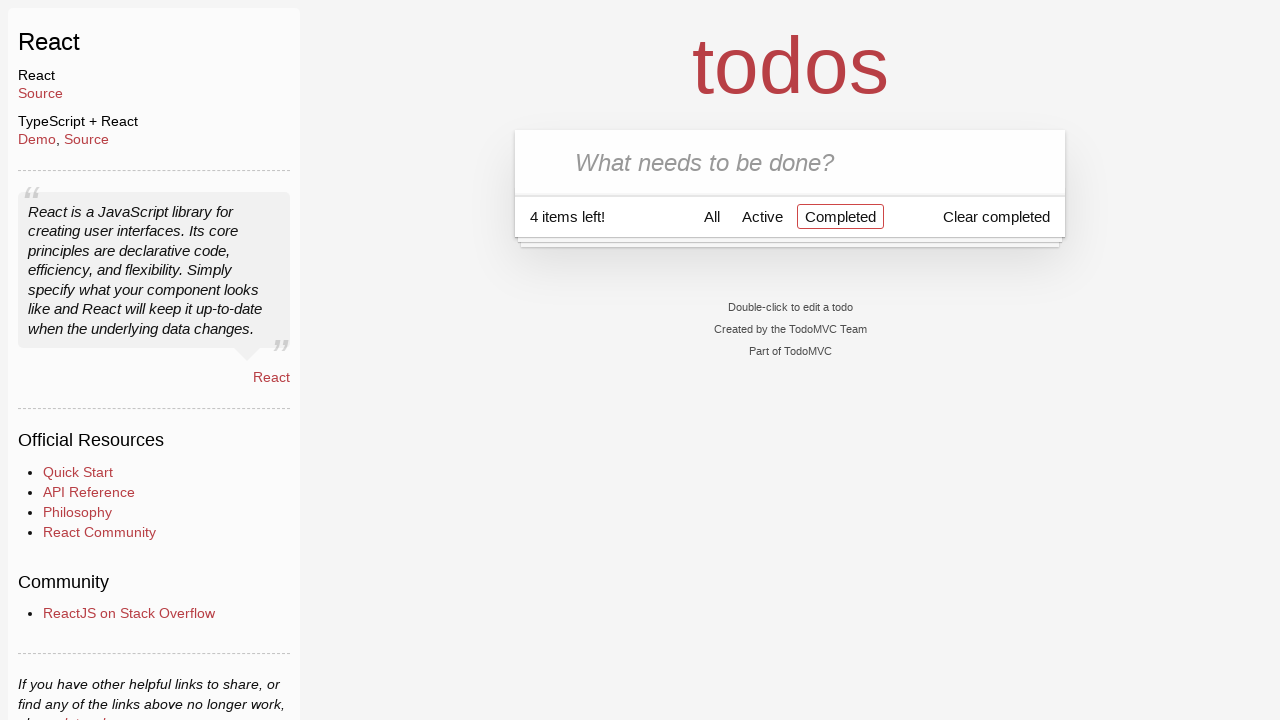

Waited for completed todo item labels to be hidden
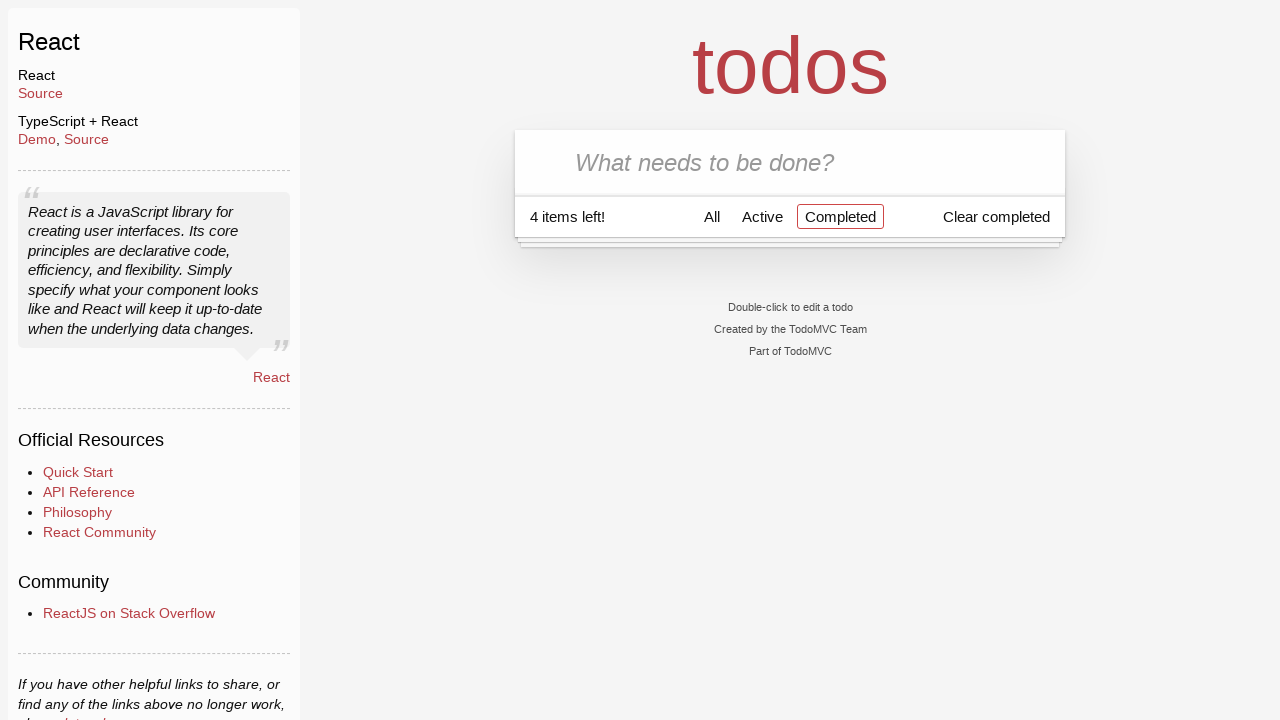

Clicked on 'All' tab at (712, 216) on xpath=//*[@data-testid='footer-navigation']//a[text()='All']
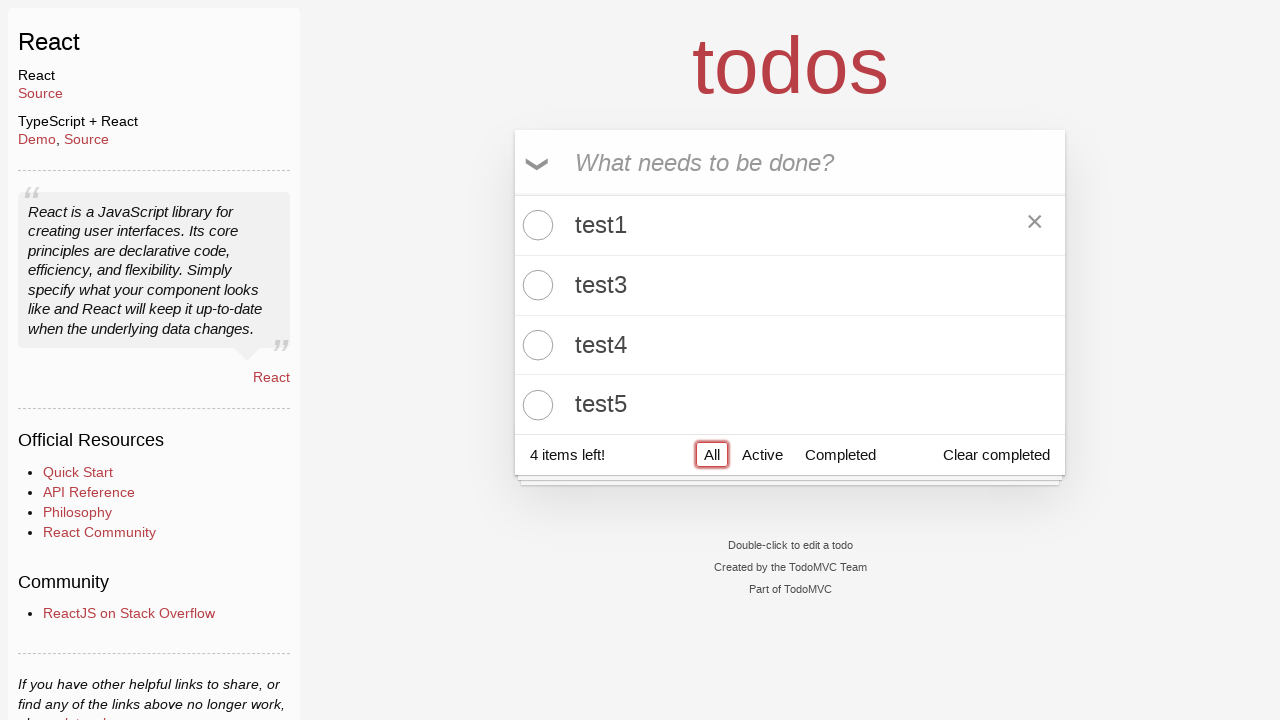

Checked 'toggle all' checkbox to mark all items as completed at (539, 163) on internal:testid=[data-testid="toggle-all"s]
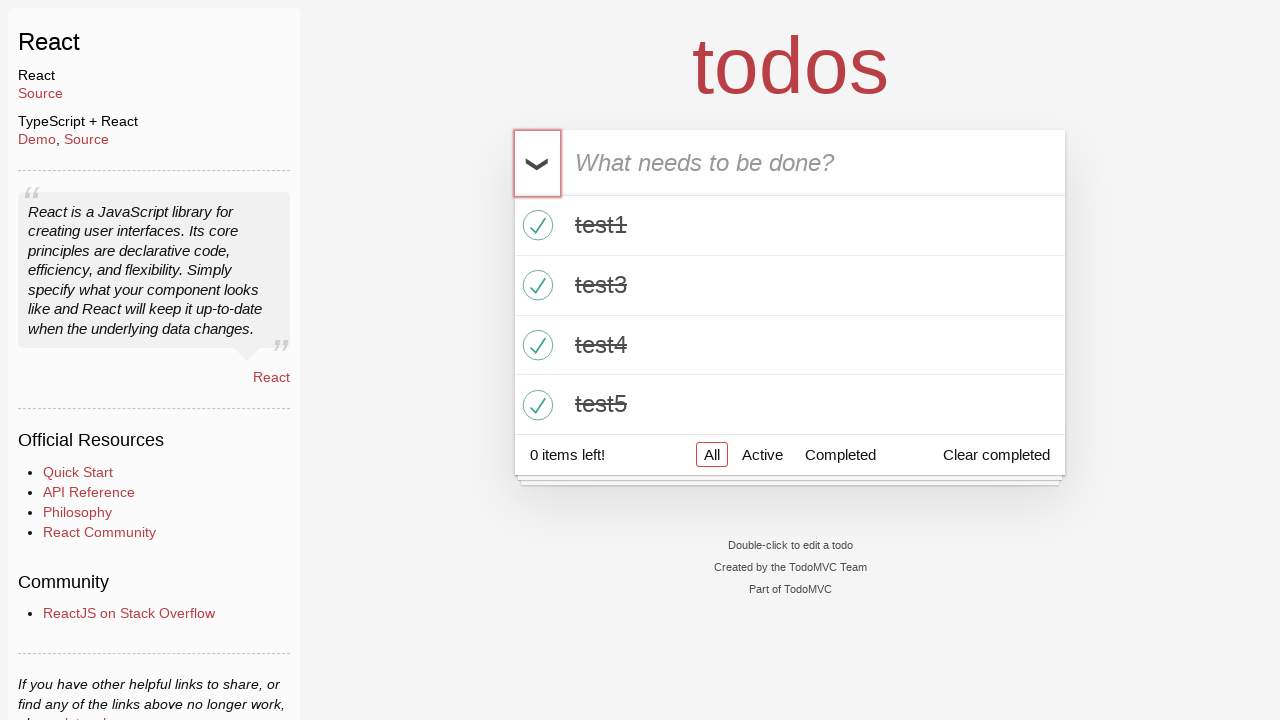

Verified all items are completed - todo count shows '0 items left!'
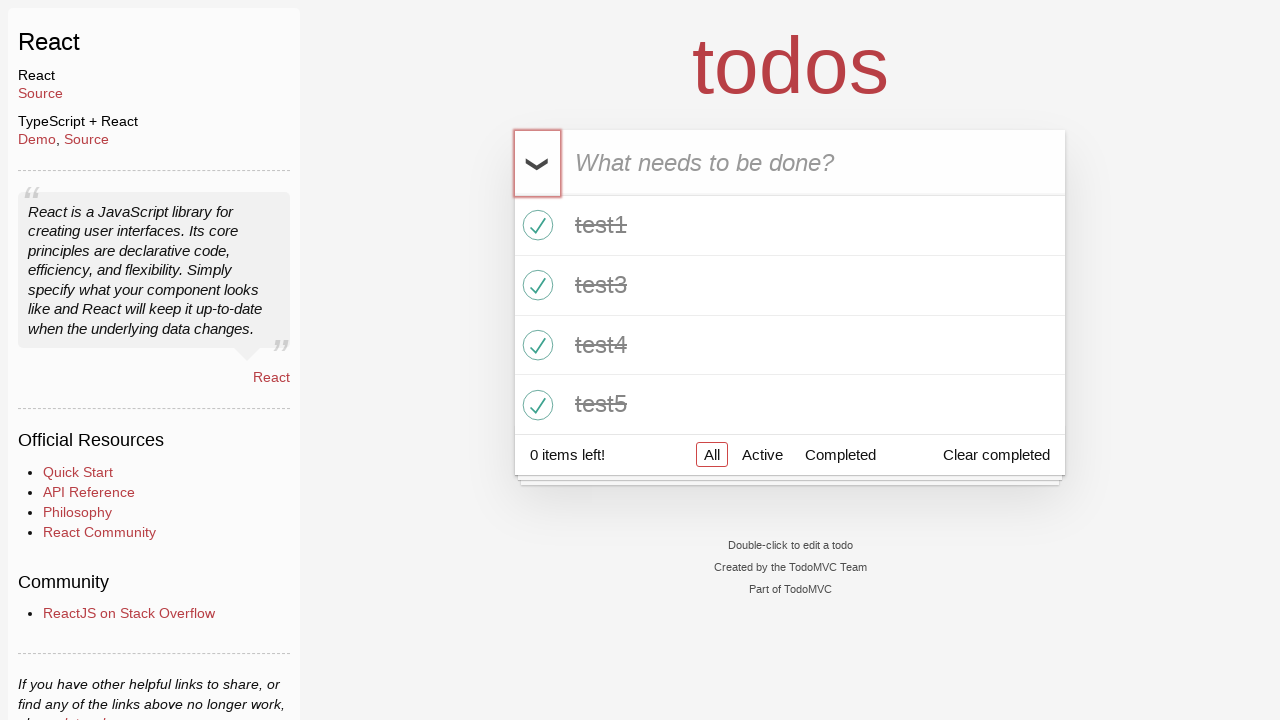

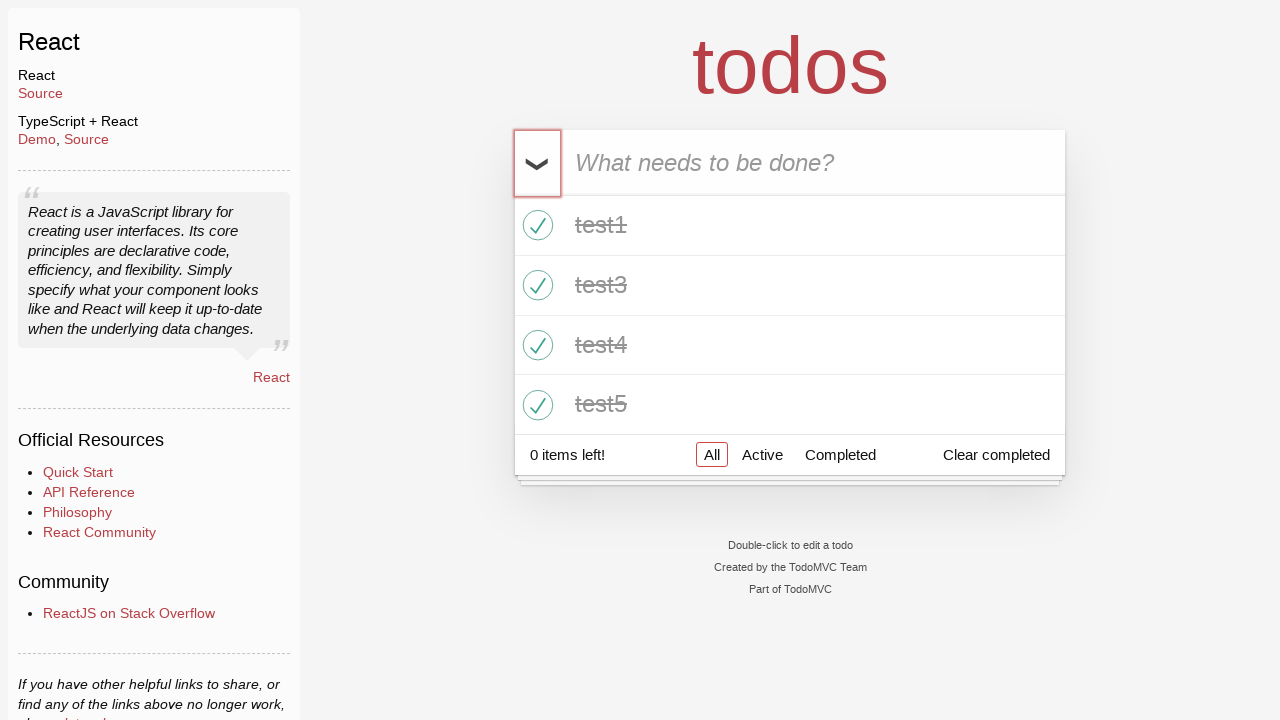